Tests the contact form functionality on demoblaze.com by filling in email, name, and message fields, submitting the form, and verifying the success alert message appears.

Starting URL: https://www.demoblaze.com/

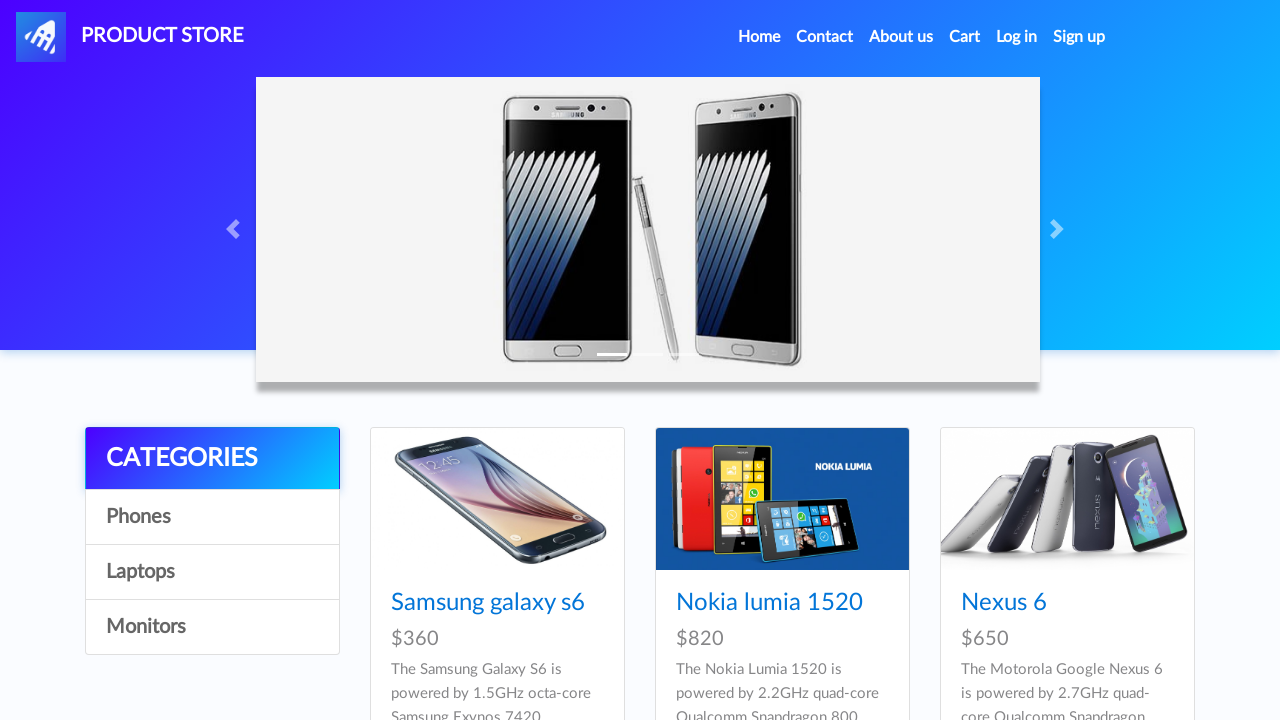

Clicked Contact link in navigation at (825, 37) on a:has-text('Contact')
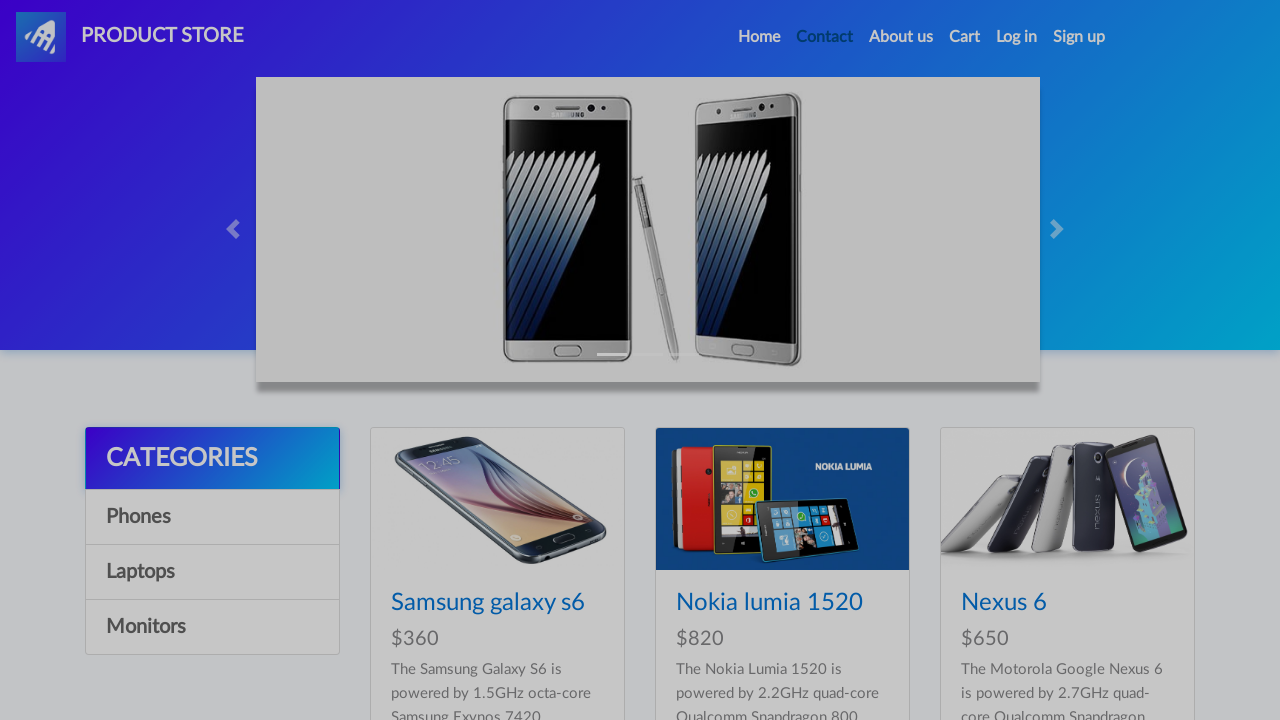

Contact modal appeared and is visible
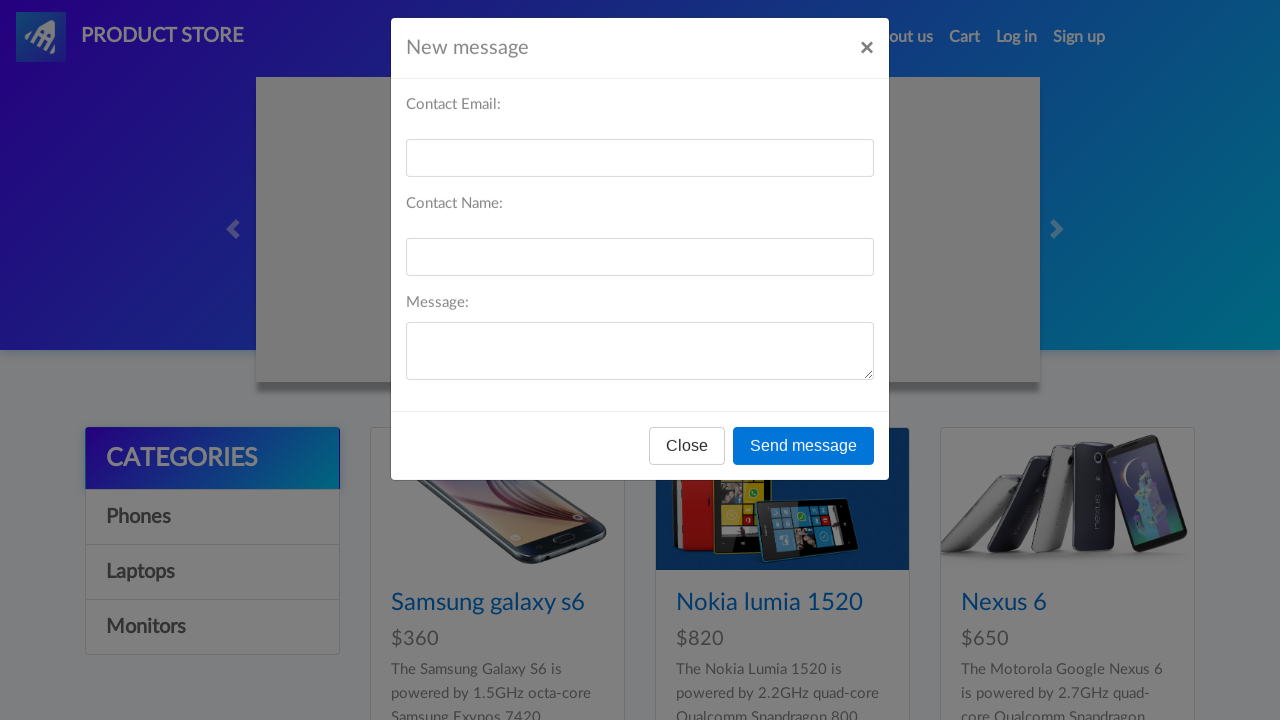

Filled email field with 'tester@gmail.com' on #recipient-email
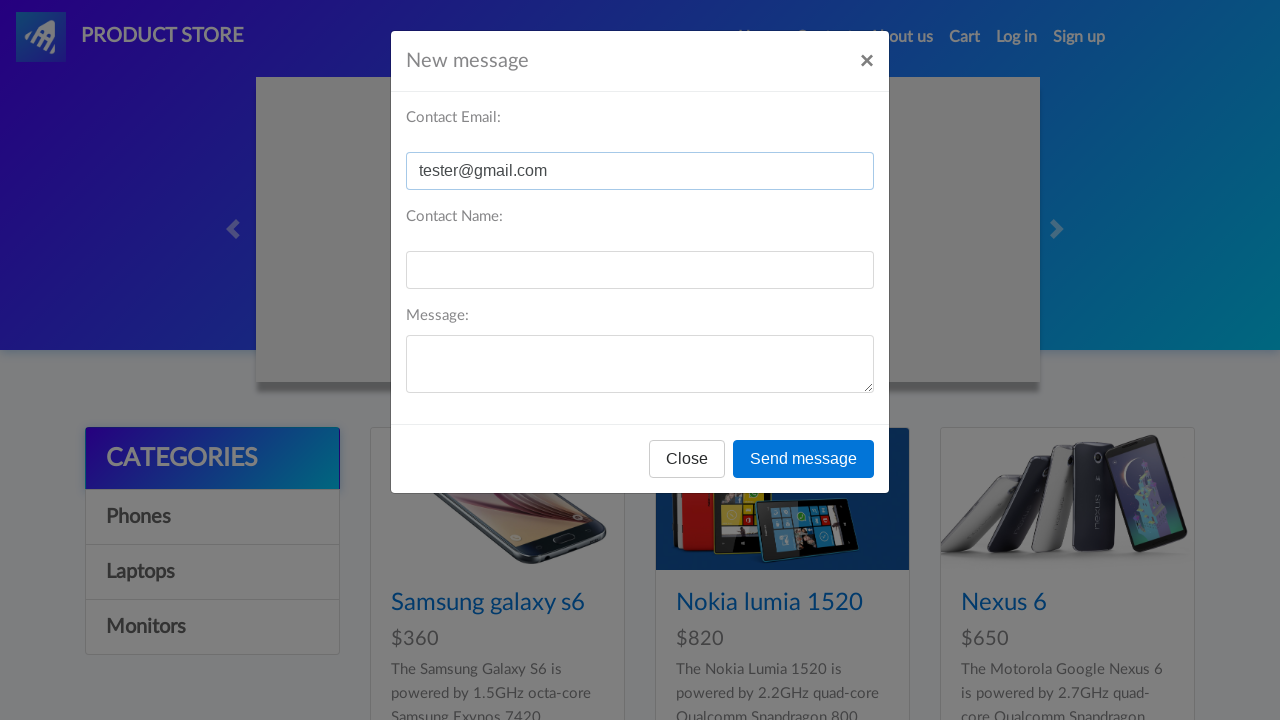

Filled name field with 'Mr Tester' on #recipient-name
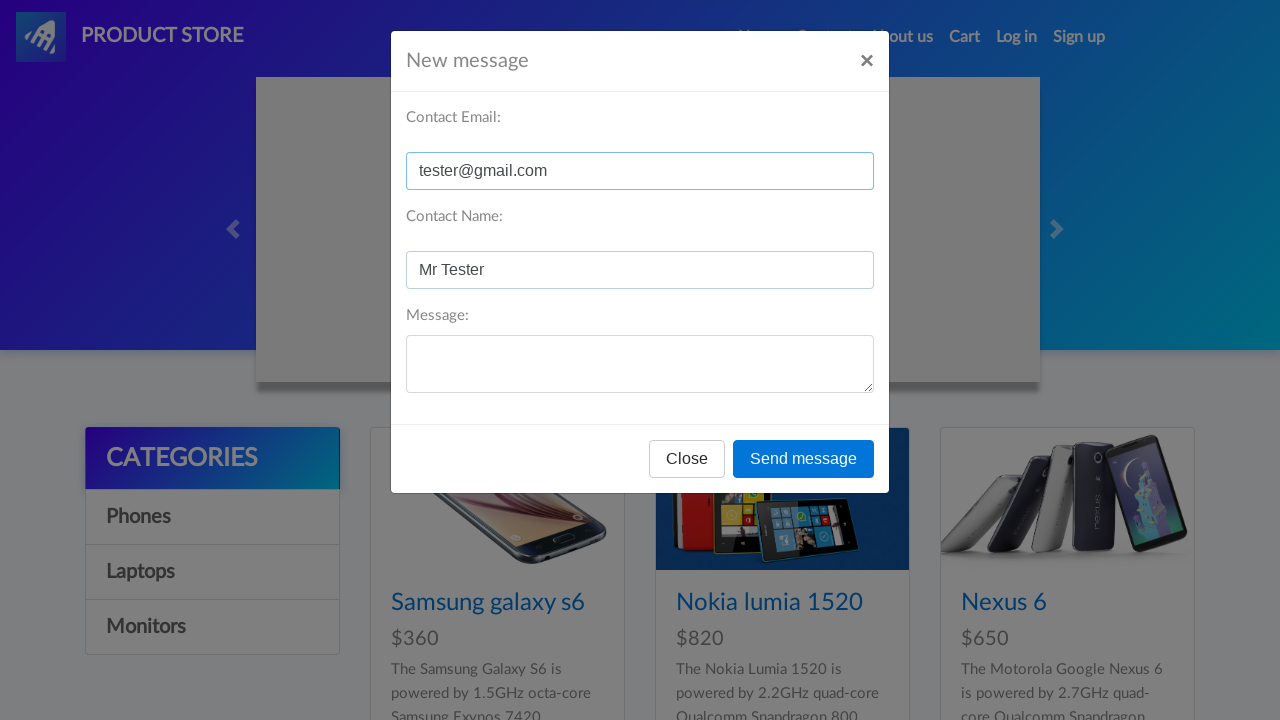

Filled message field with 'Hello!' on #message-text
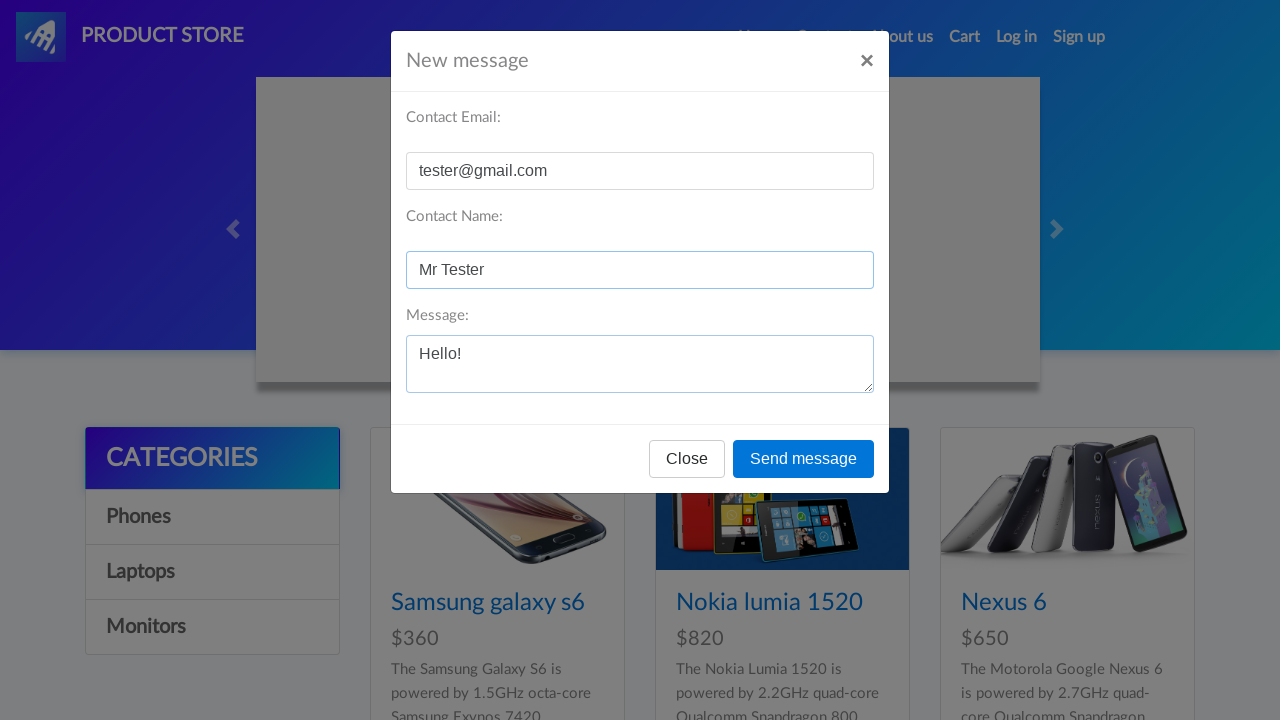

Clicked Send message button at (804, 459) on button:has-text('Send message')
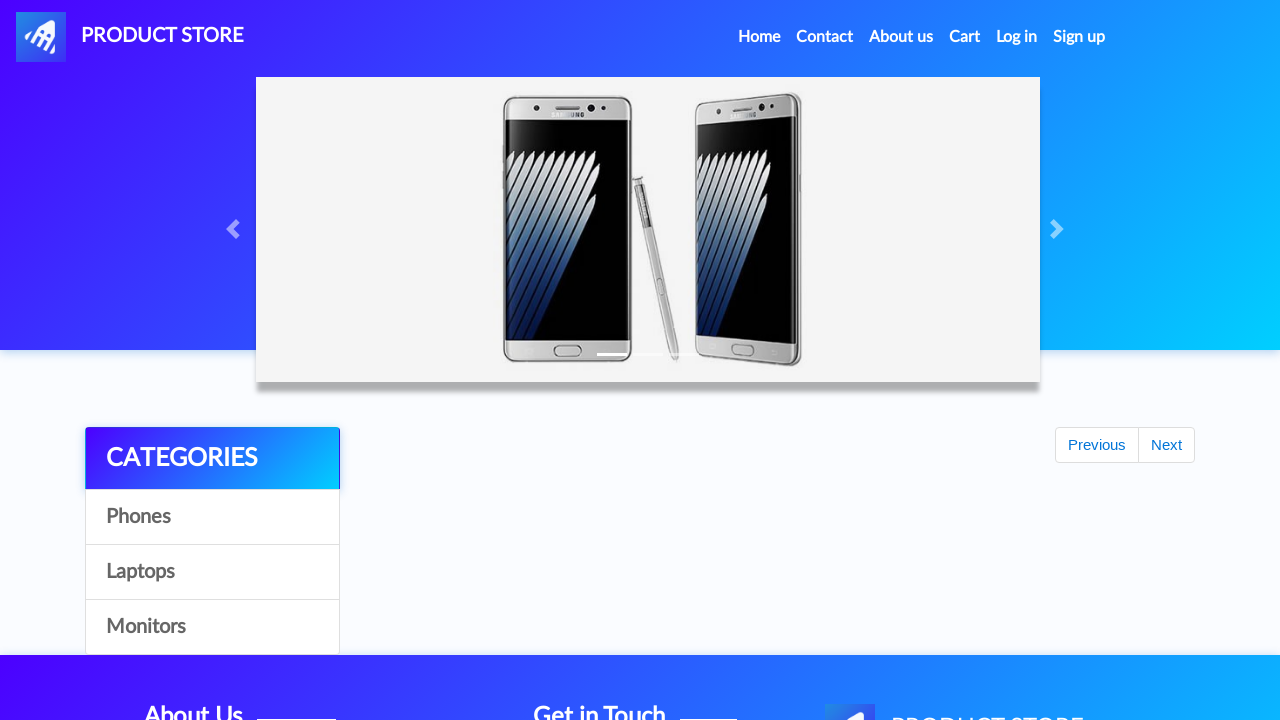

Set up dialog handler to accept alerts
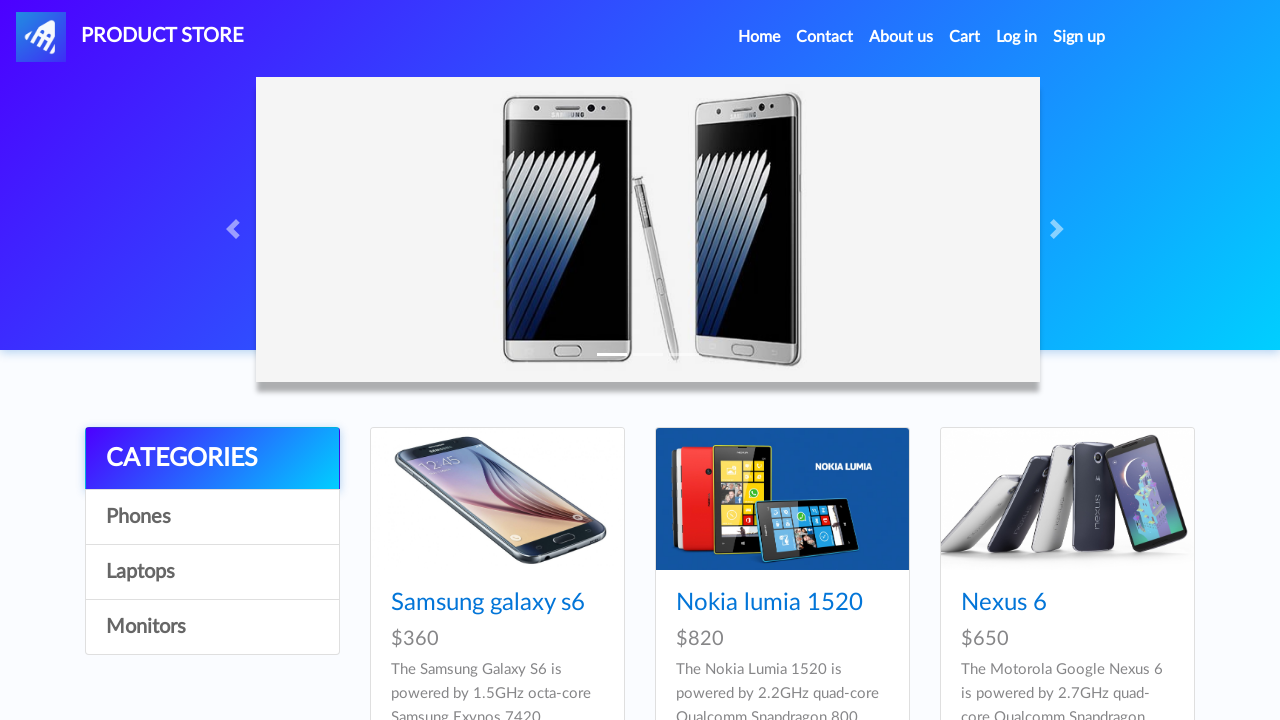

Waited for alert to be processed and form submission to complete
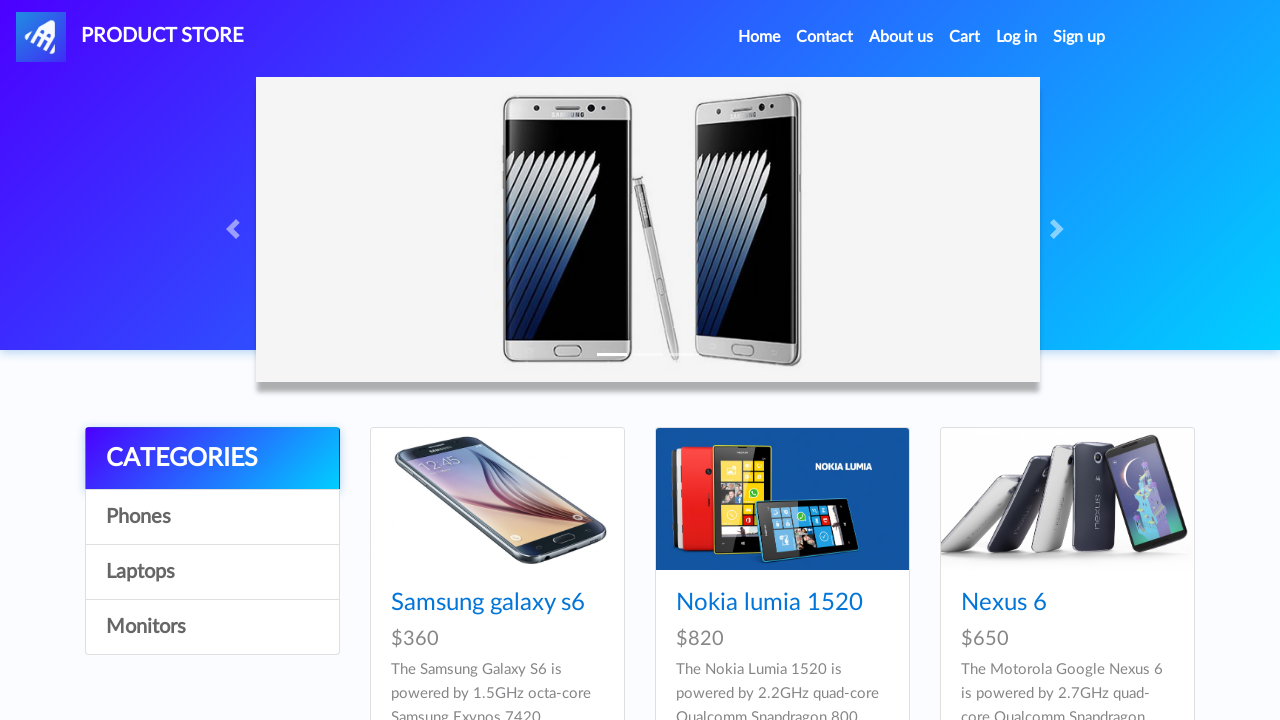

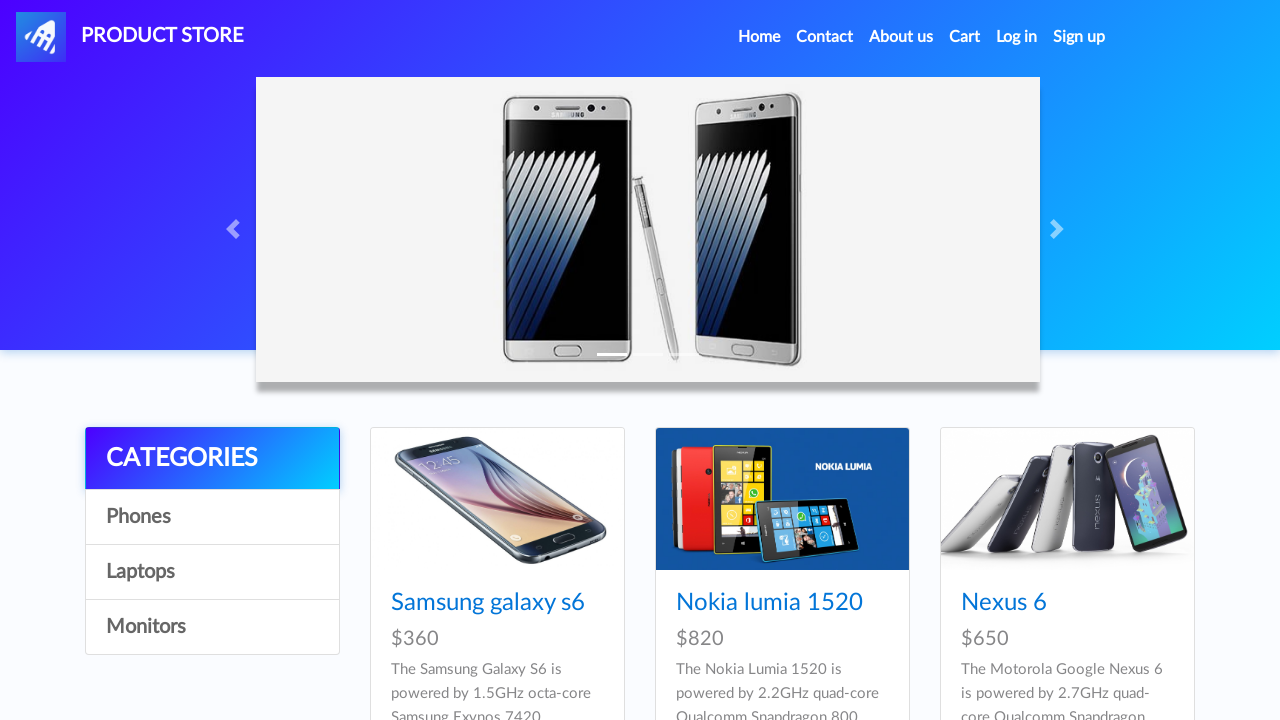